Waits for a price to reach $100, books it, then solves a mathematical problem and submits the answer

Starting URL: http://suninjuly.github.io/explicit_wait2.html

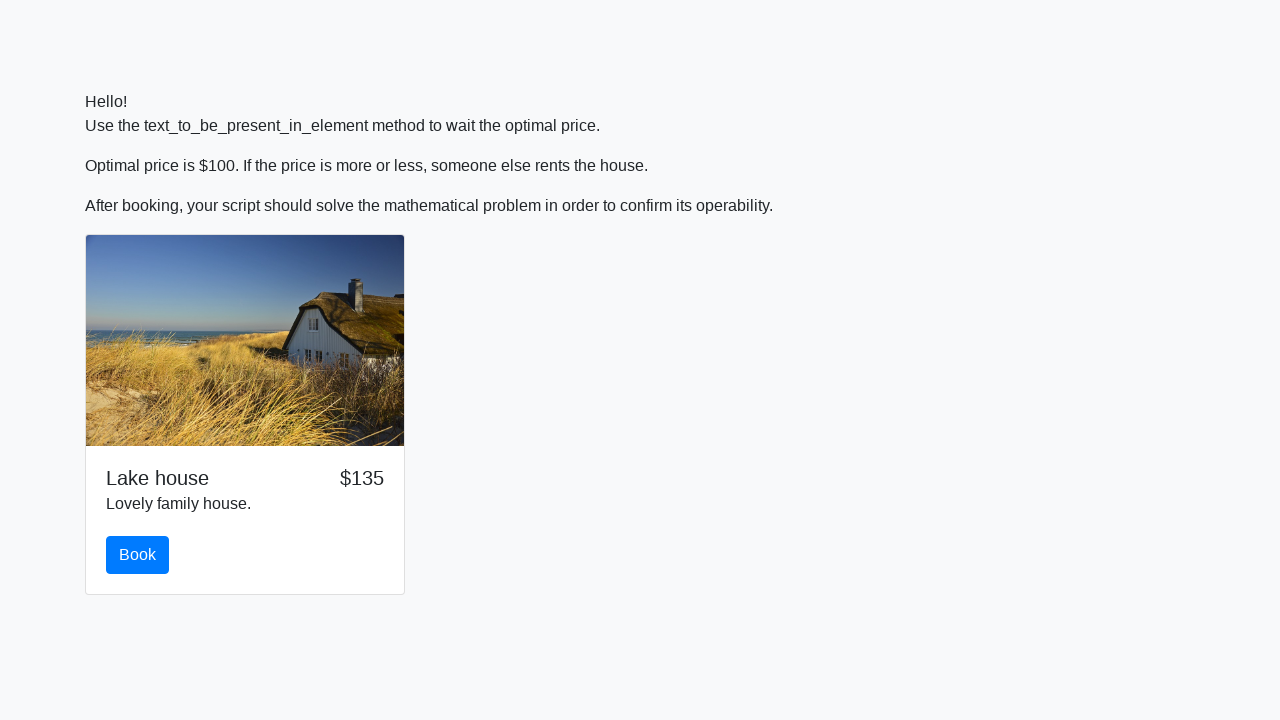

Waited for price to reach $100
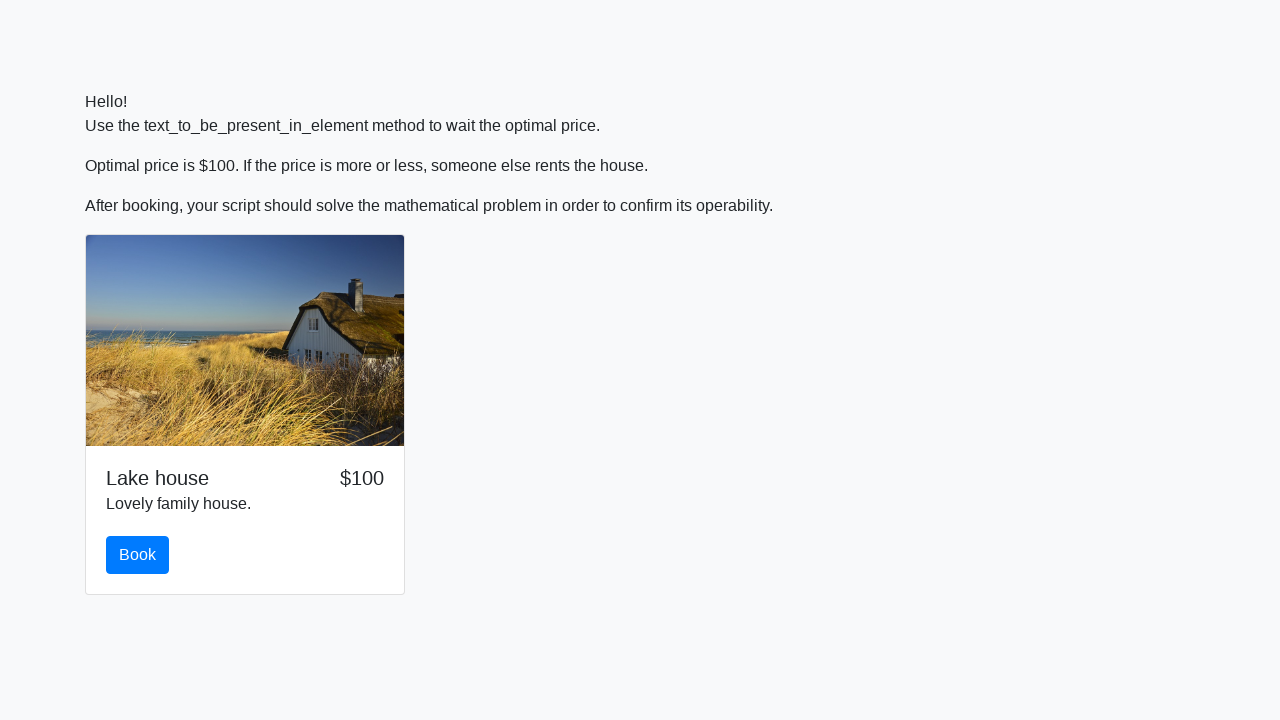

Clicked book button at (138, 555) on #book
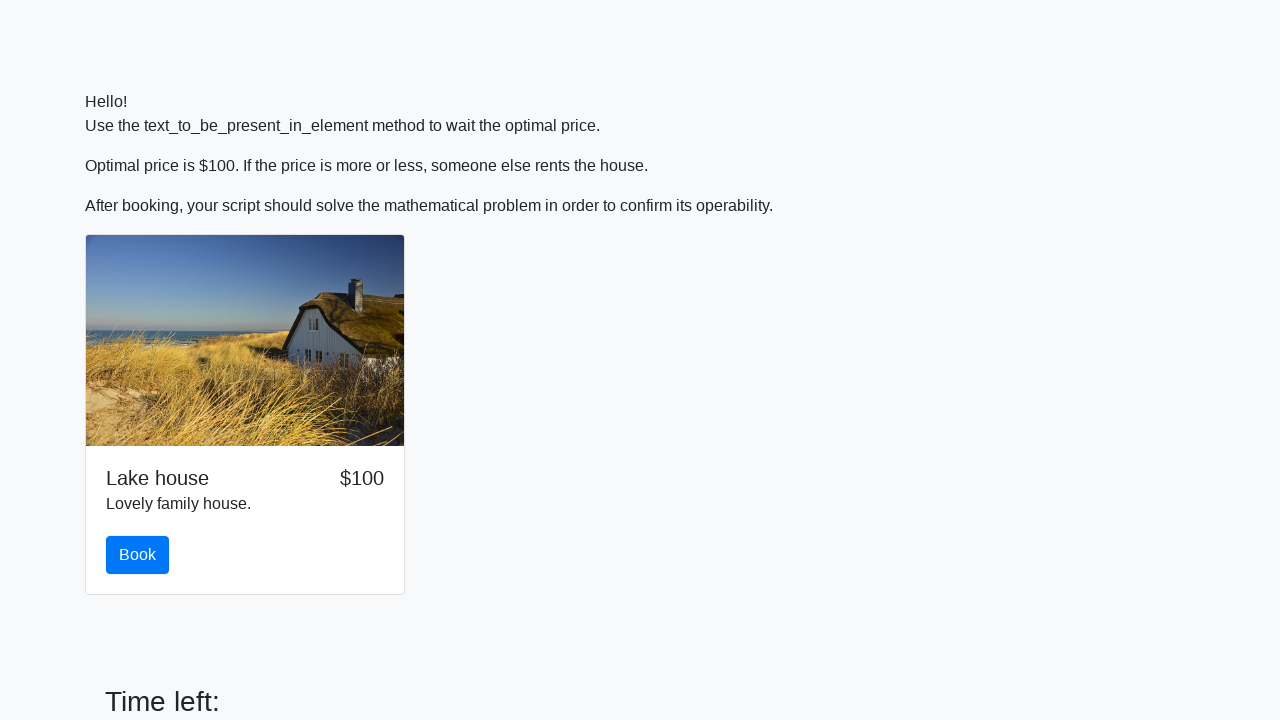

Retrieved input value for calculation
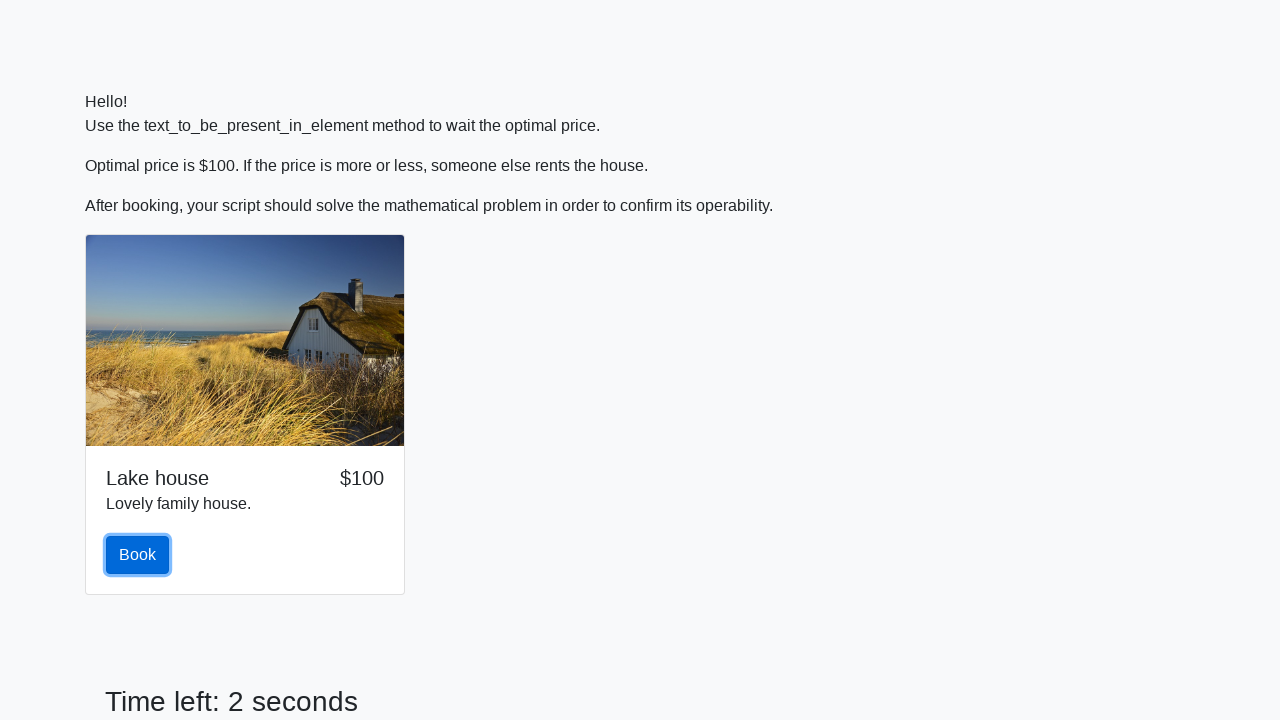

Calculated mathematical answer: 2.469936233916556
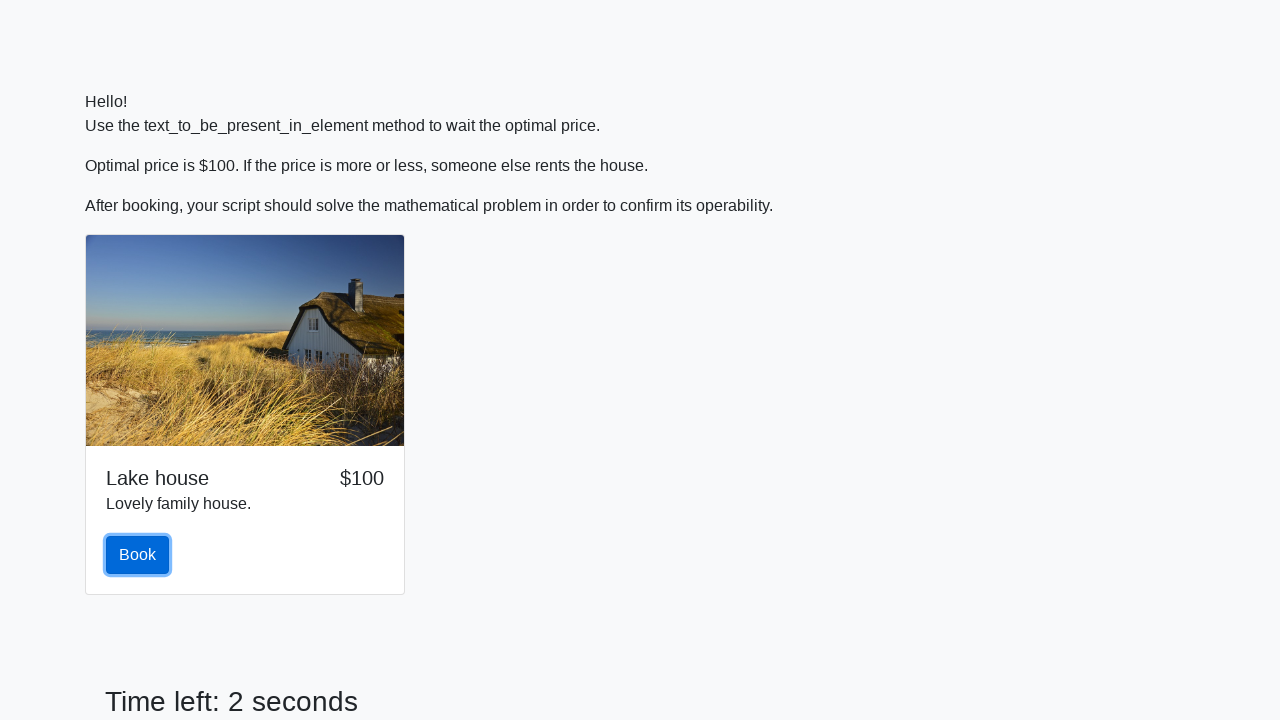

Filled answer field with calculated value on #answer
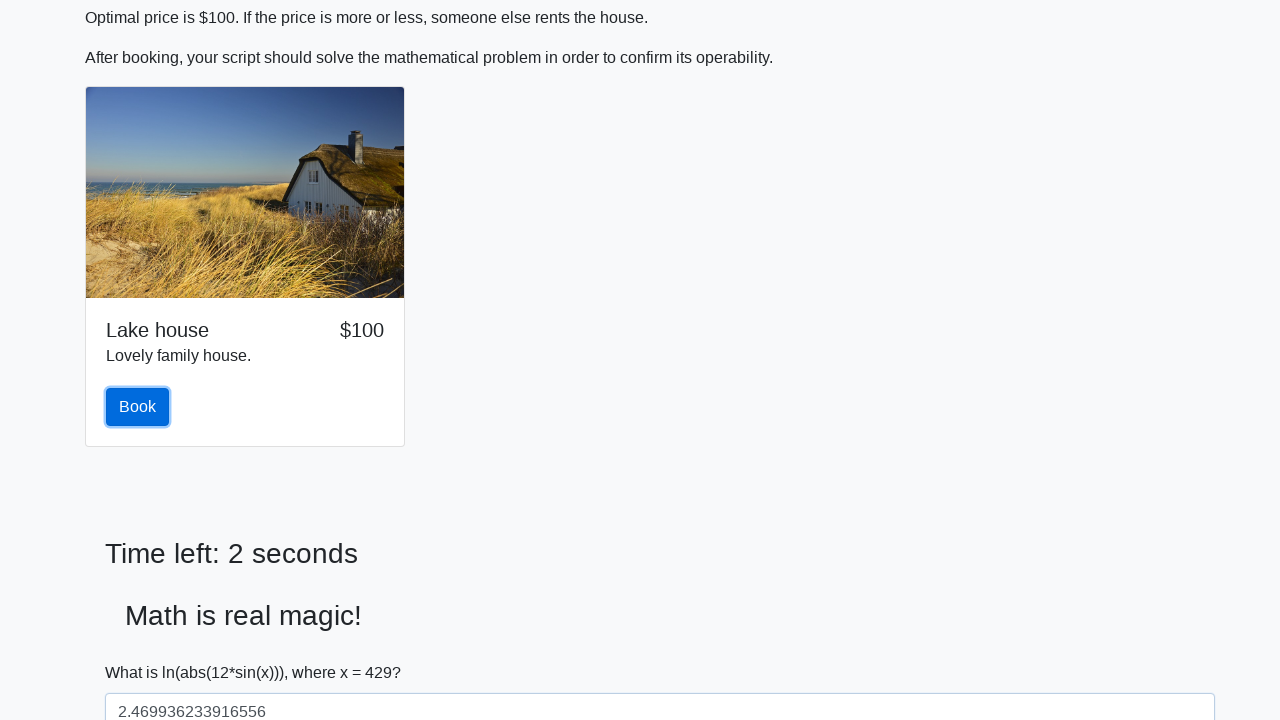

Clicked submit button to submit the form at (143, 651) on [type="submit"]
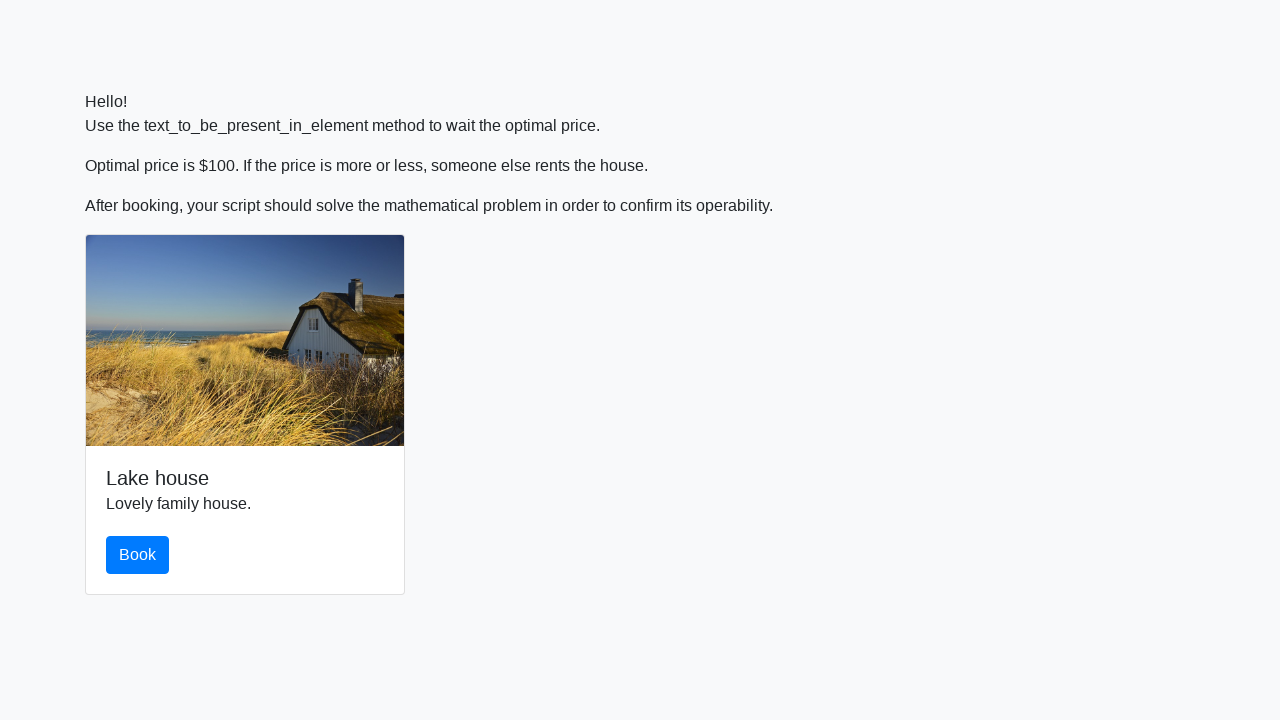

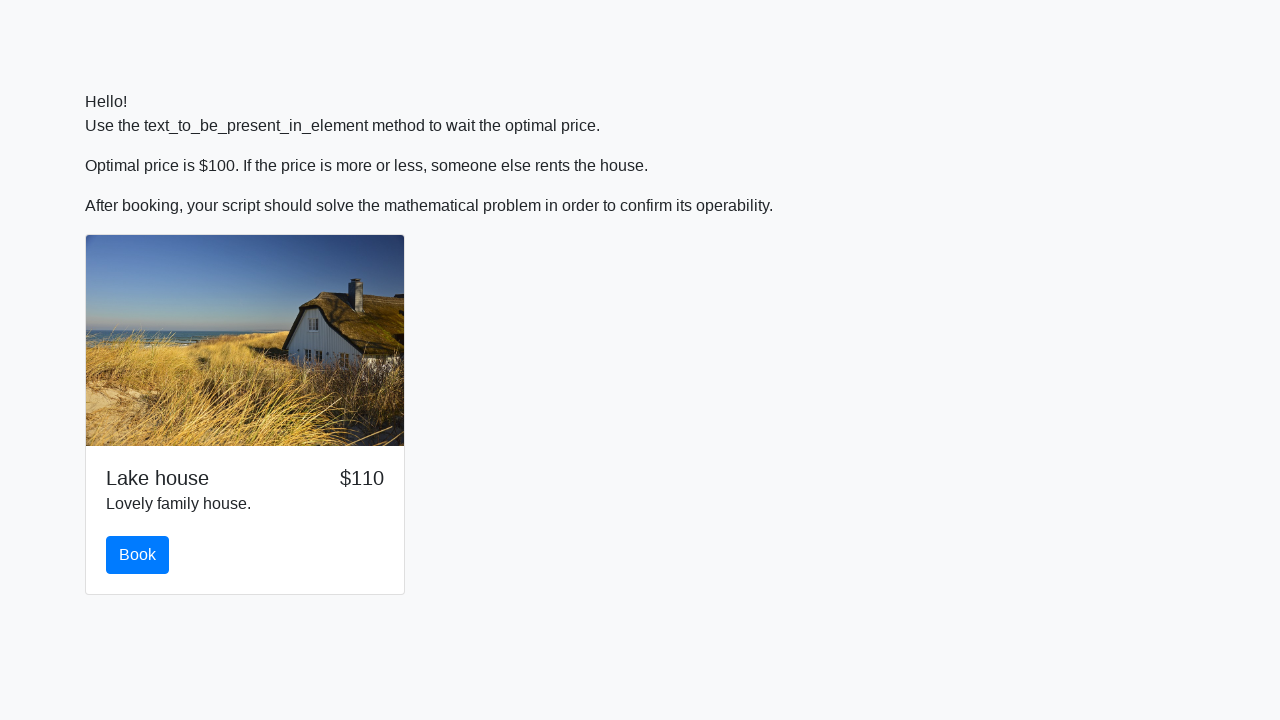